Tests address input functionality by typing an address, waiting for autocomplete suggestions to appear, and clicking the first suggestion if available.

Starting URL: https://sunspire-web-app.vercel.app/?company=Netflix&demo=1

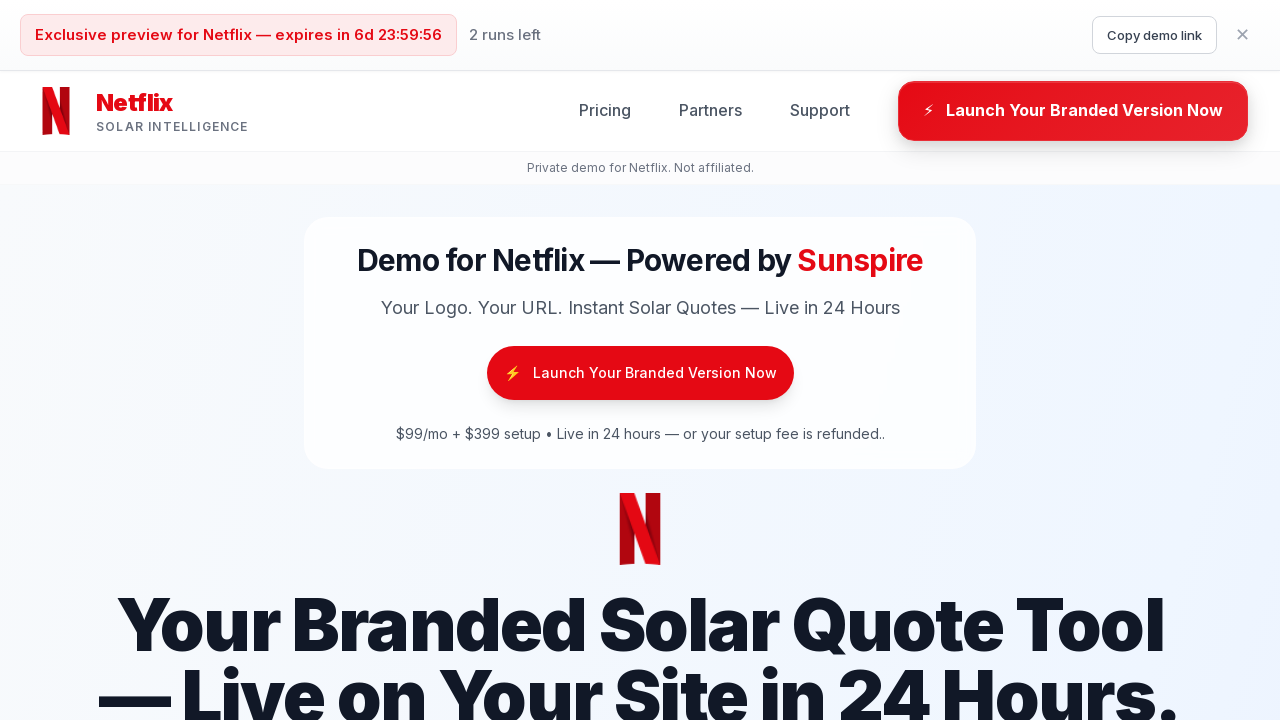

Waited for page to reach networkidle state
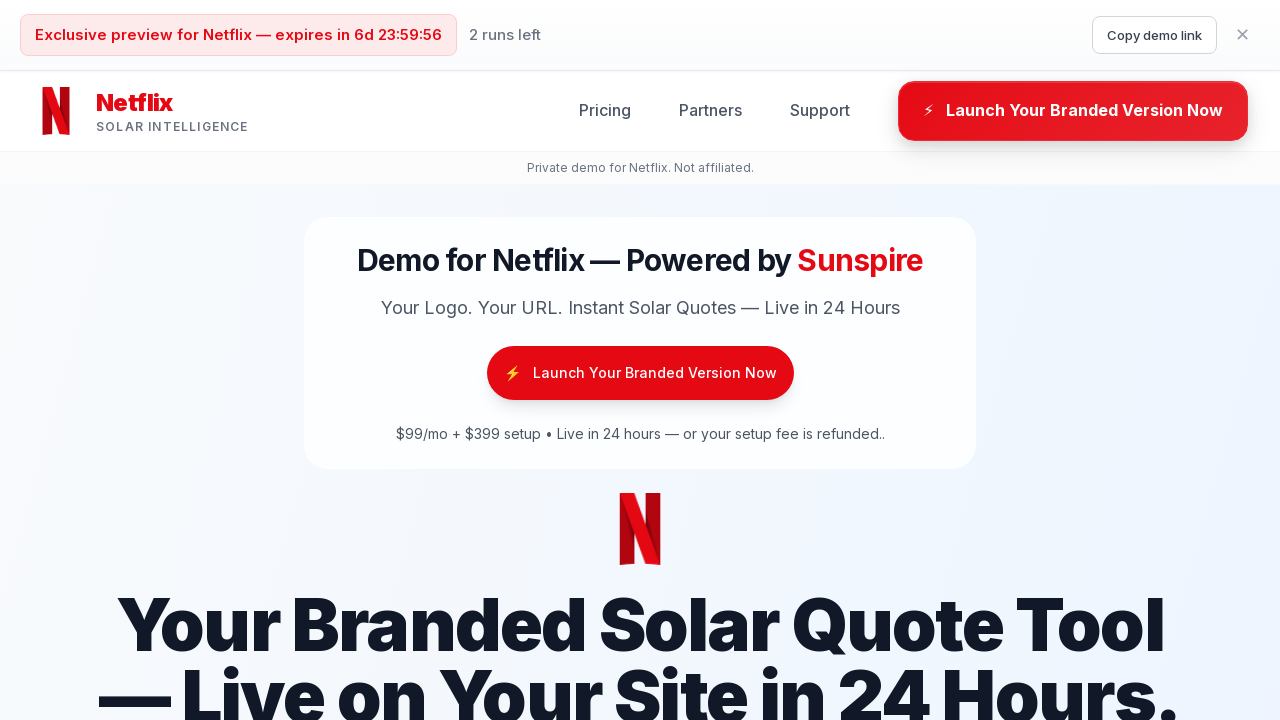

Address input field is visible
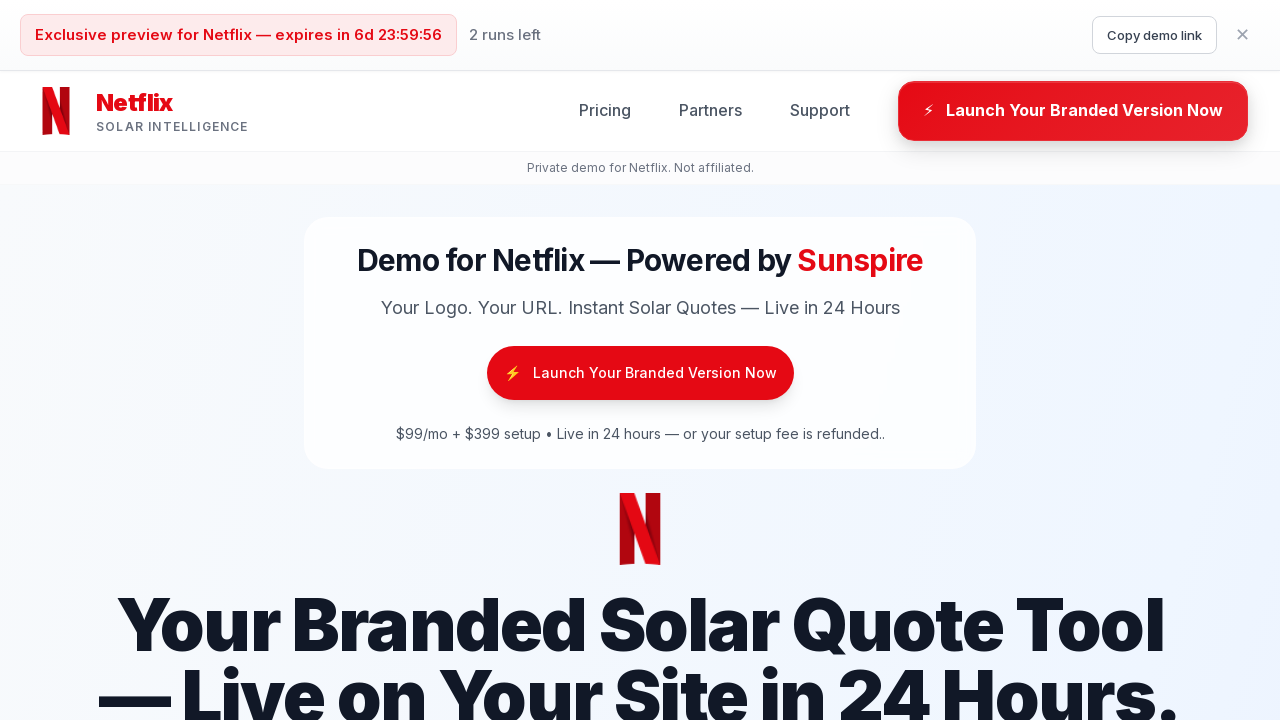

Typed '123 Main St San Francisco CA' into address input field on input[placeholder*="address"]
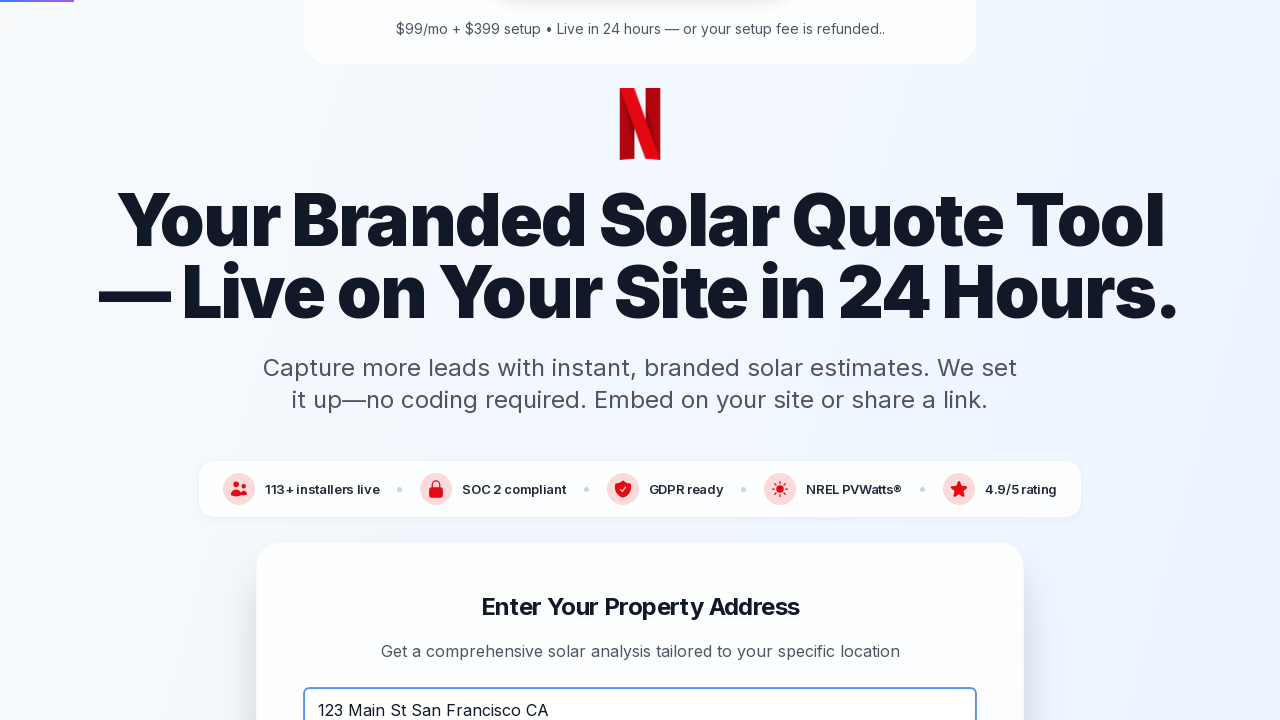

Waited 2 seconds for autocomplete suggestions to appear
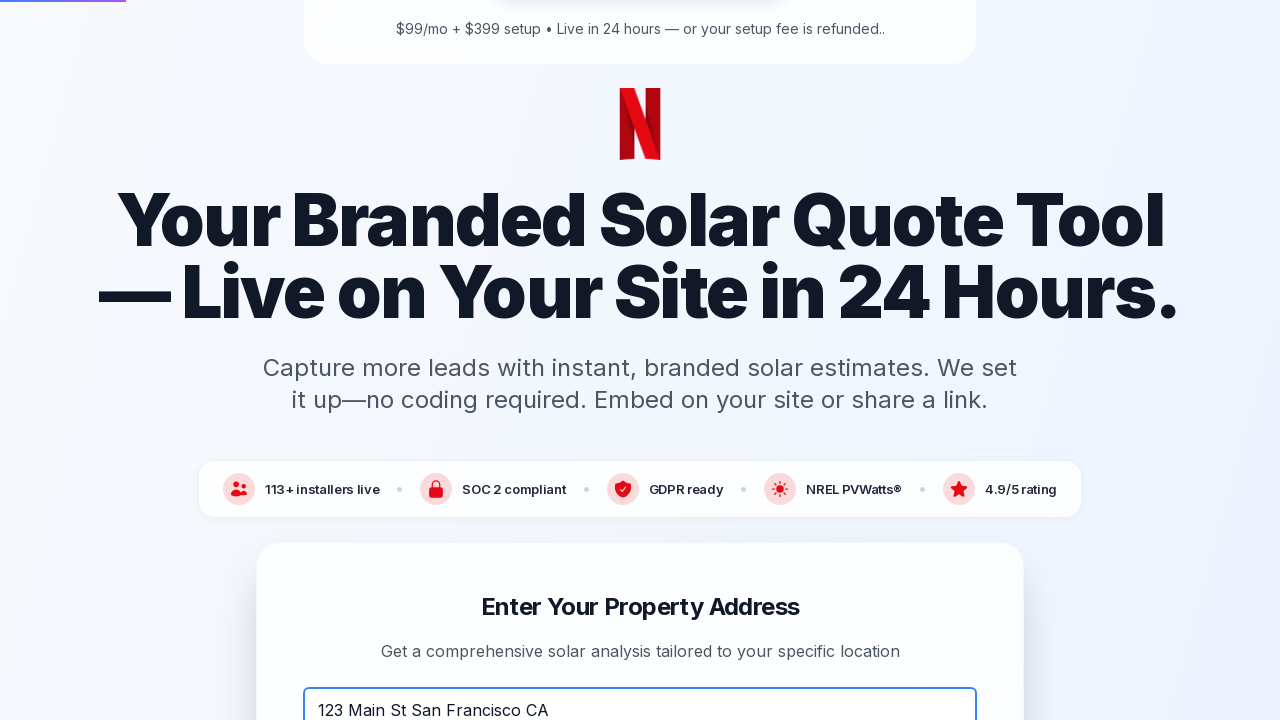

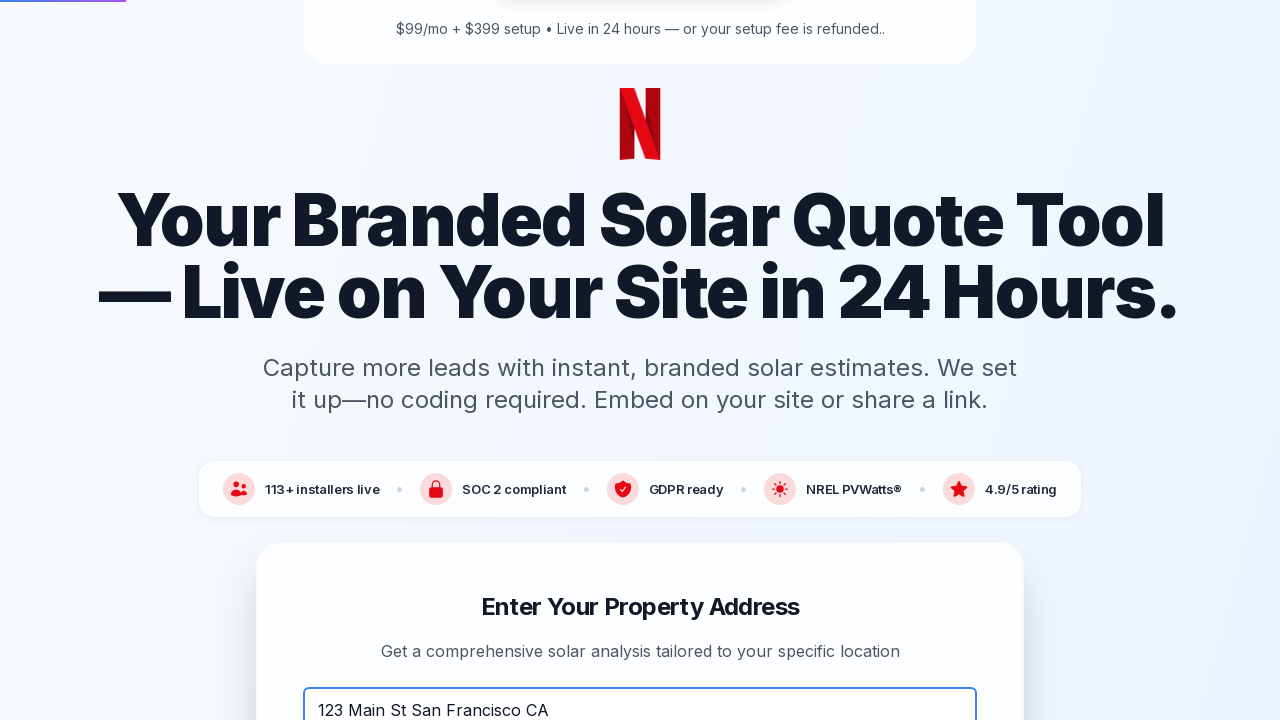